Tests navigation to the News/Newsroom section by scrolling to footer and clicking the News link

Starting URL: https://www.azblue.com

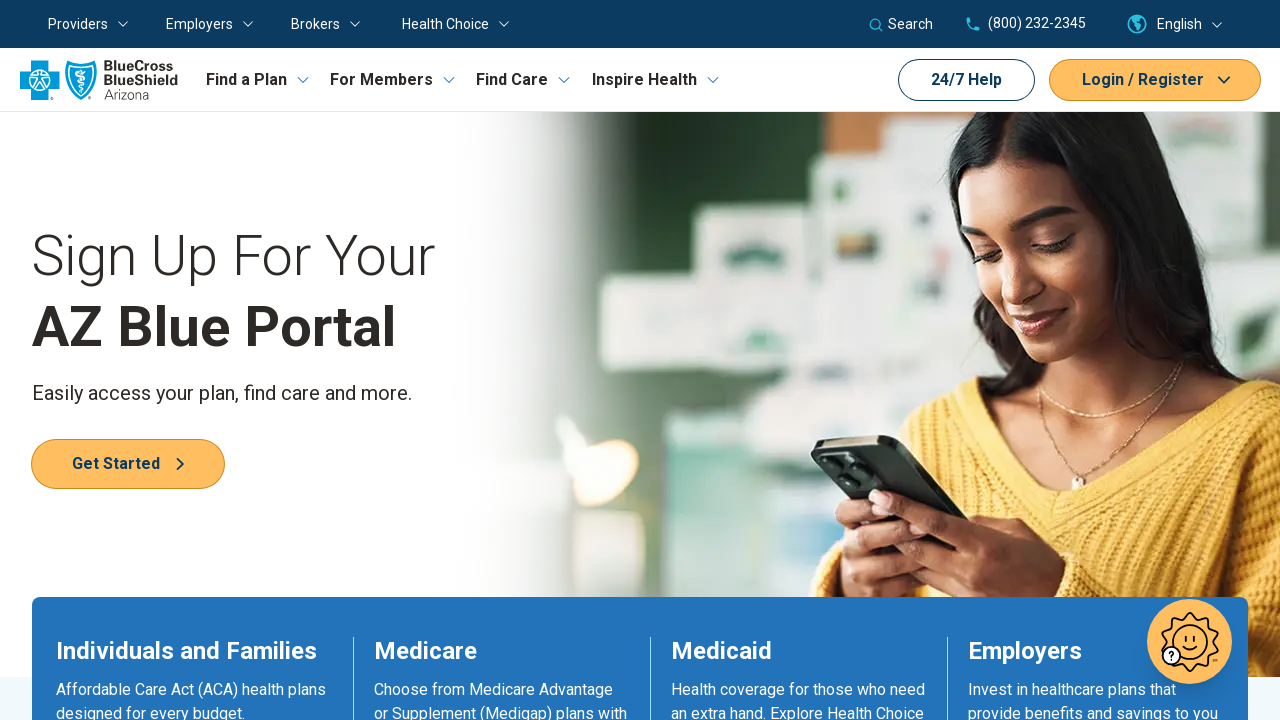

Scrolled to footer of the page
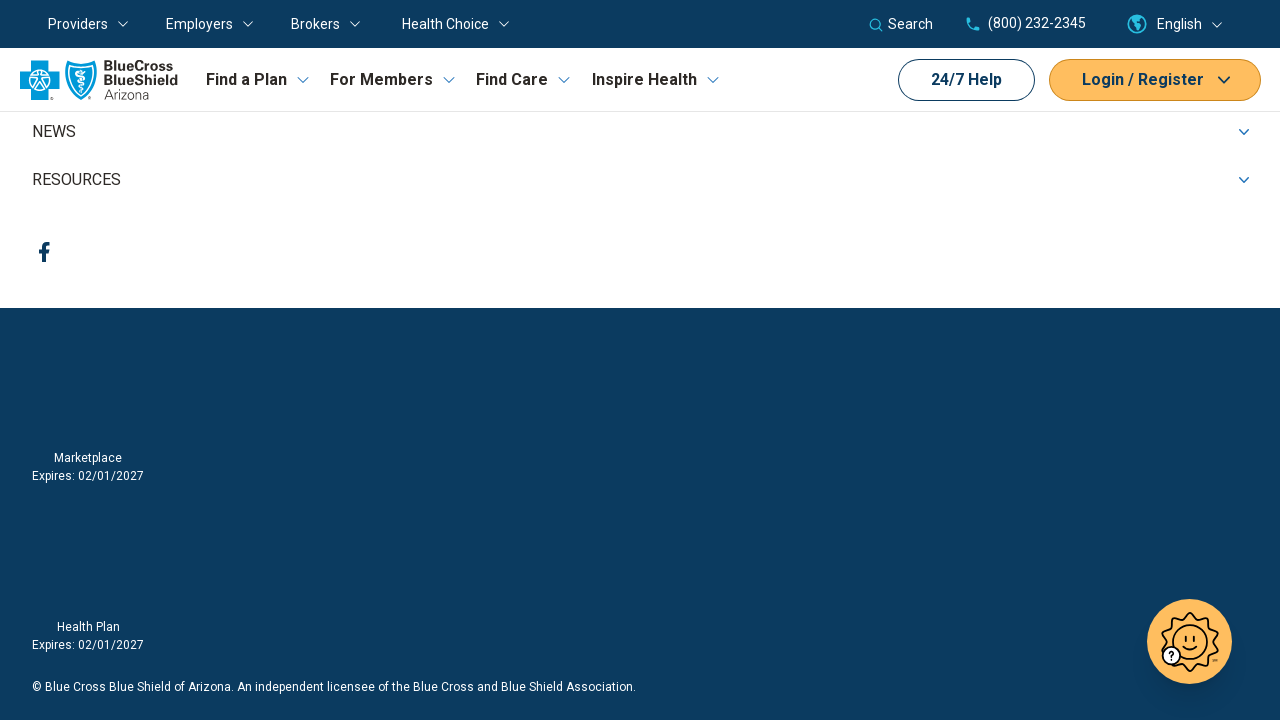

Clicked on News link in footer at (228, 360) on internal:text="News"i >> nth=0
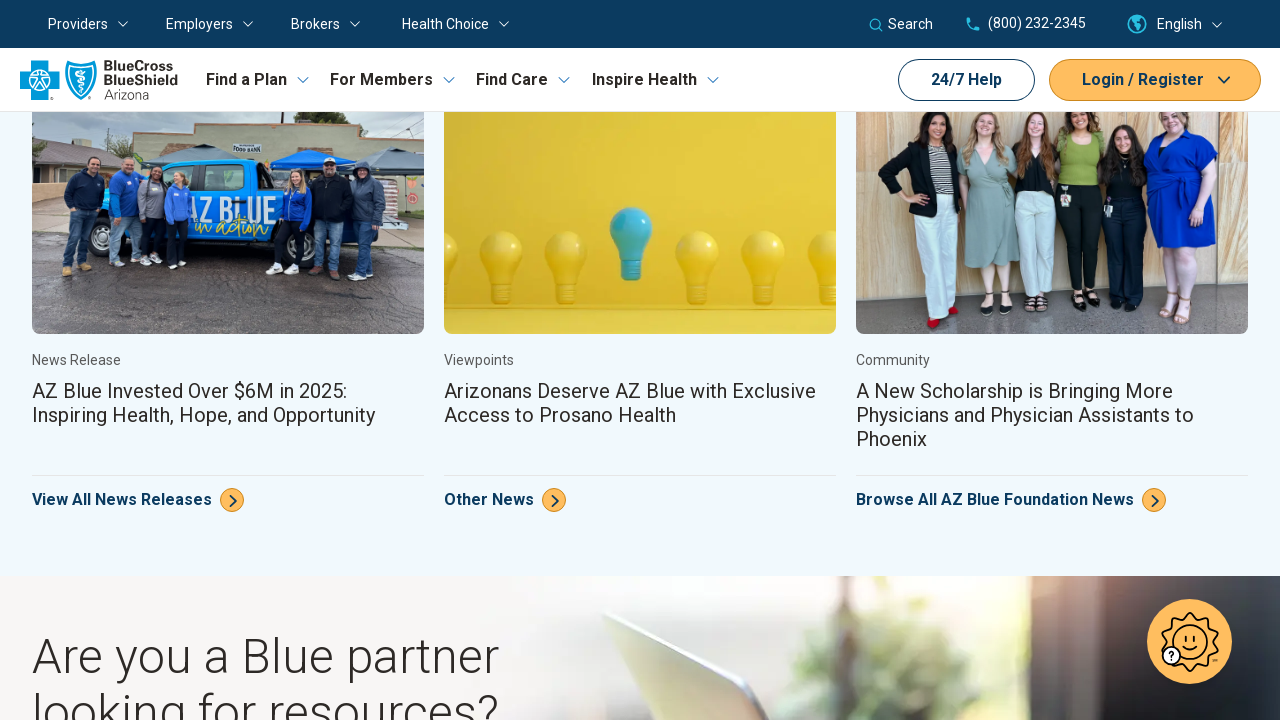

Navigation to News section completed and page loaded
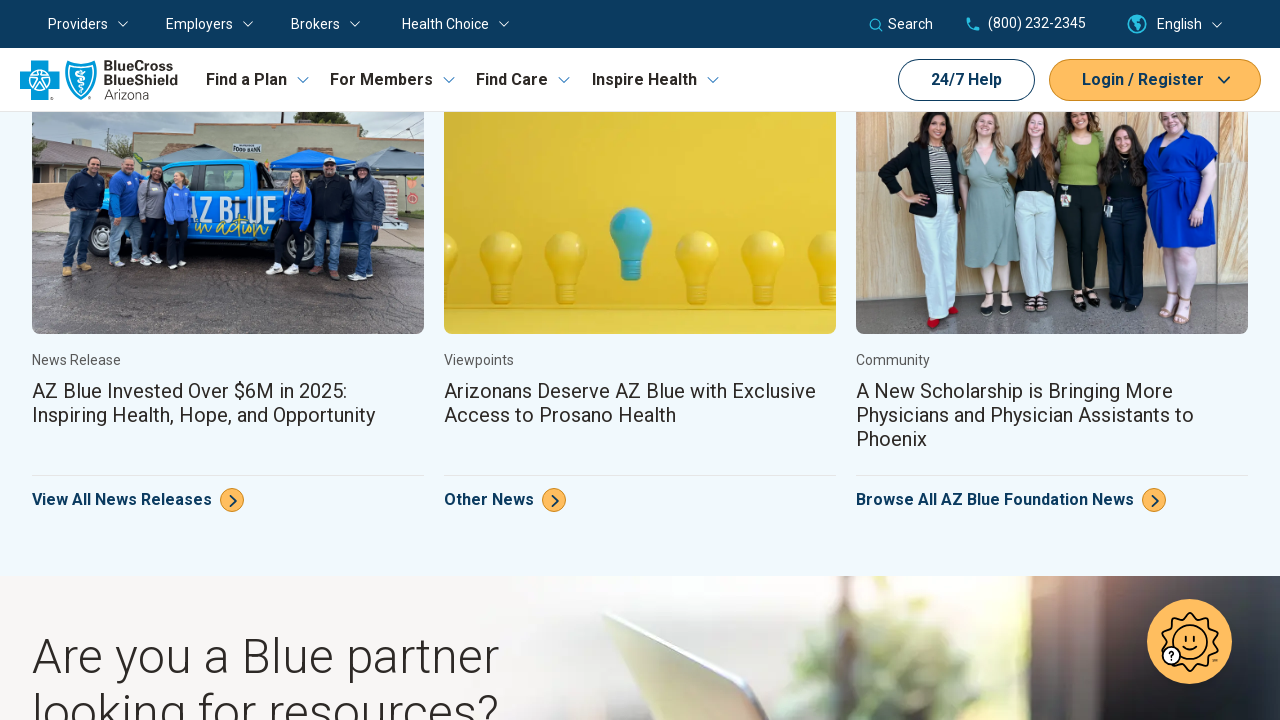

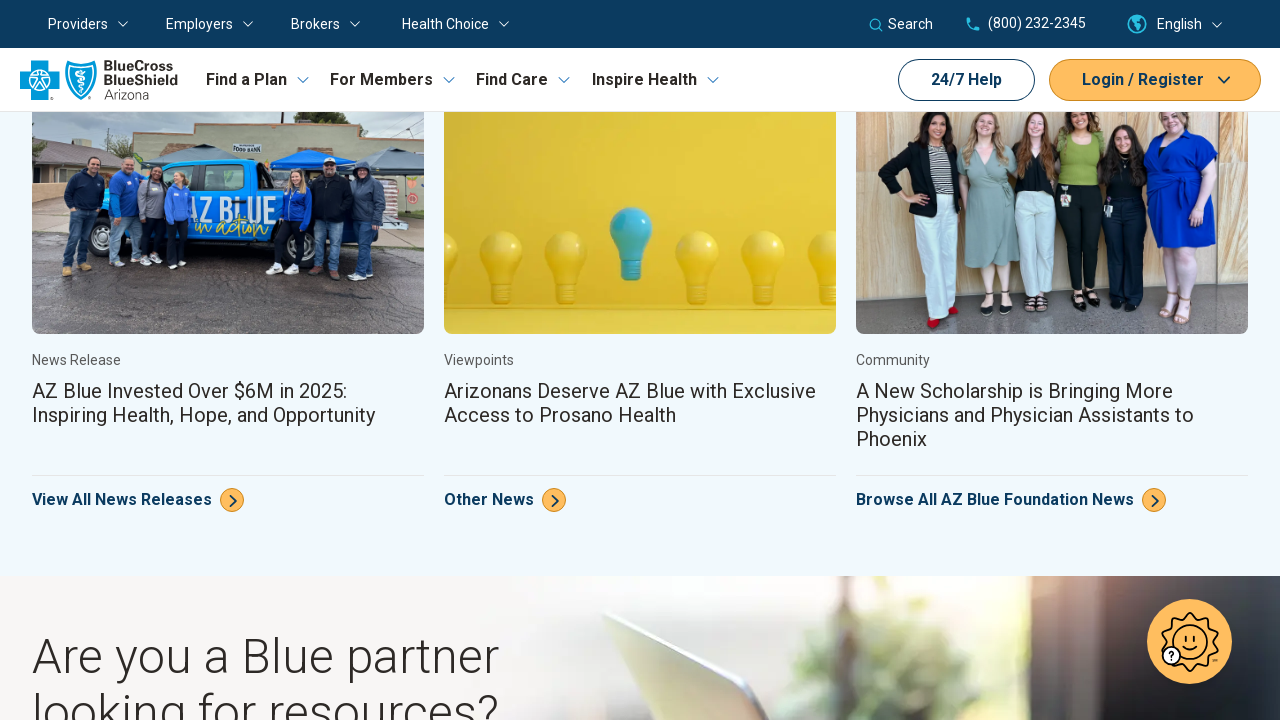